Solves a math problem by reading two numbers from the page, calculating their sum, and selecting the answer from a dropdown menu

Starting URL: http://suninjuly.github.io/selects2.html

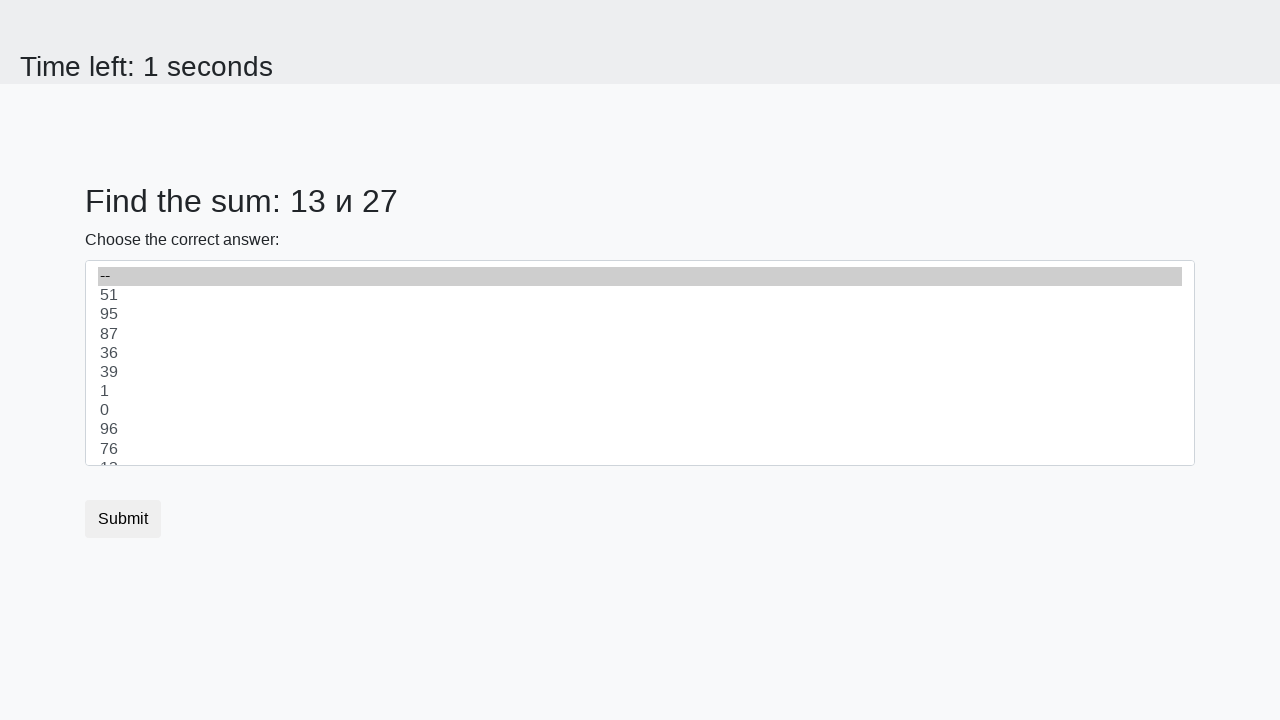

Located first number element (#num1)
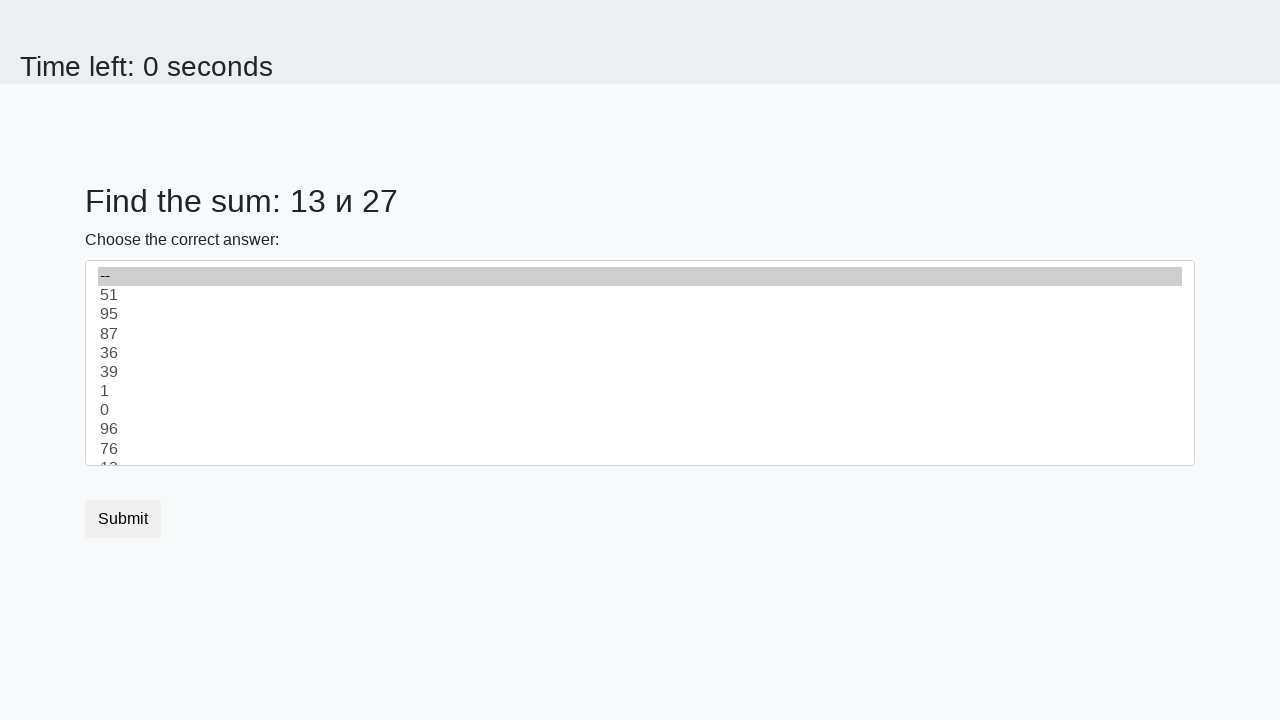

Extracted first number from page
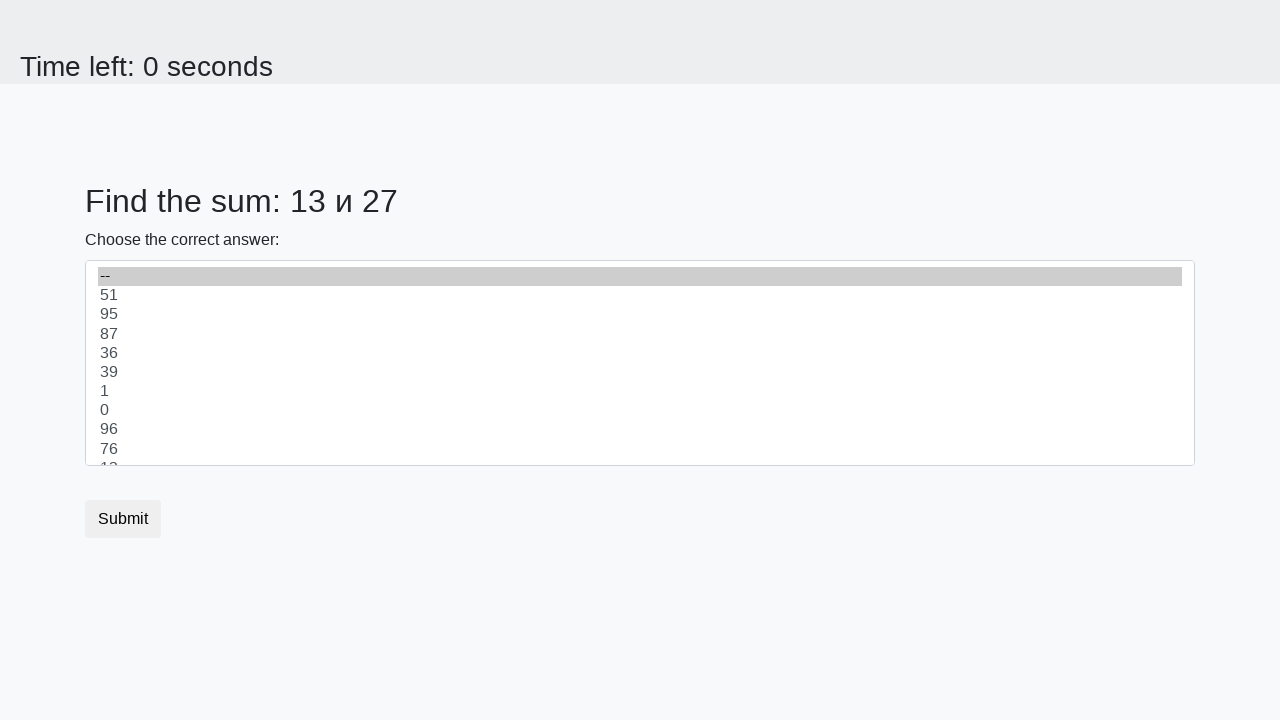

Located second number element (#num2)
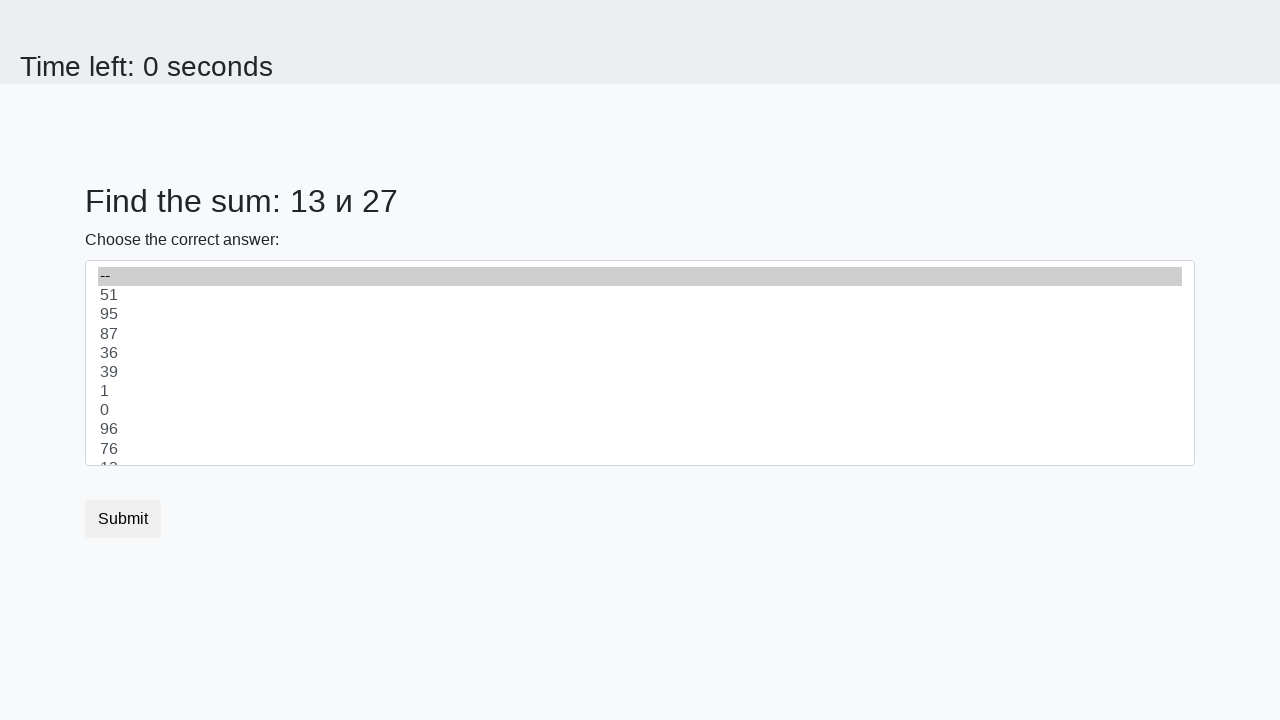

Extracted second number from page
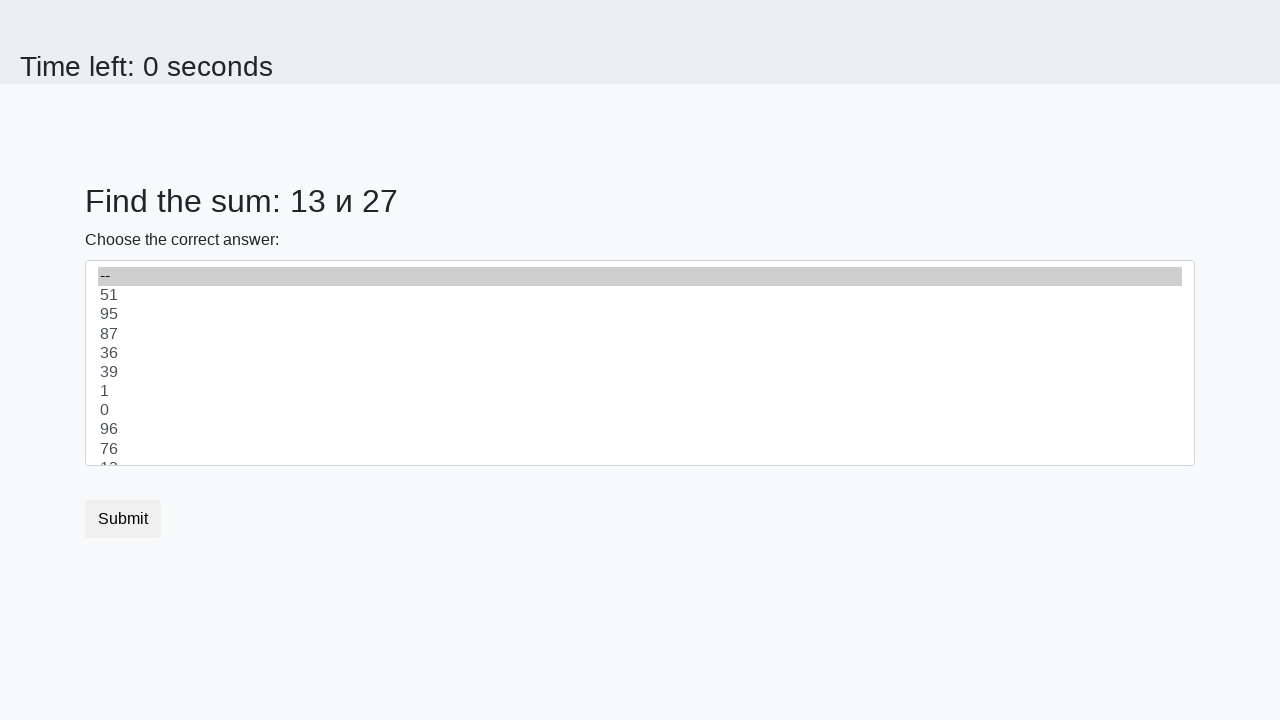

Calculated sum: 13 + 27 = 40
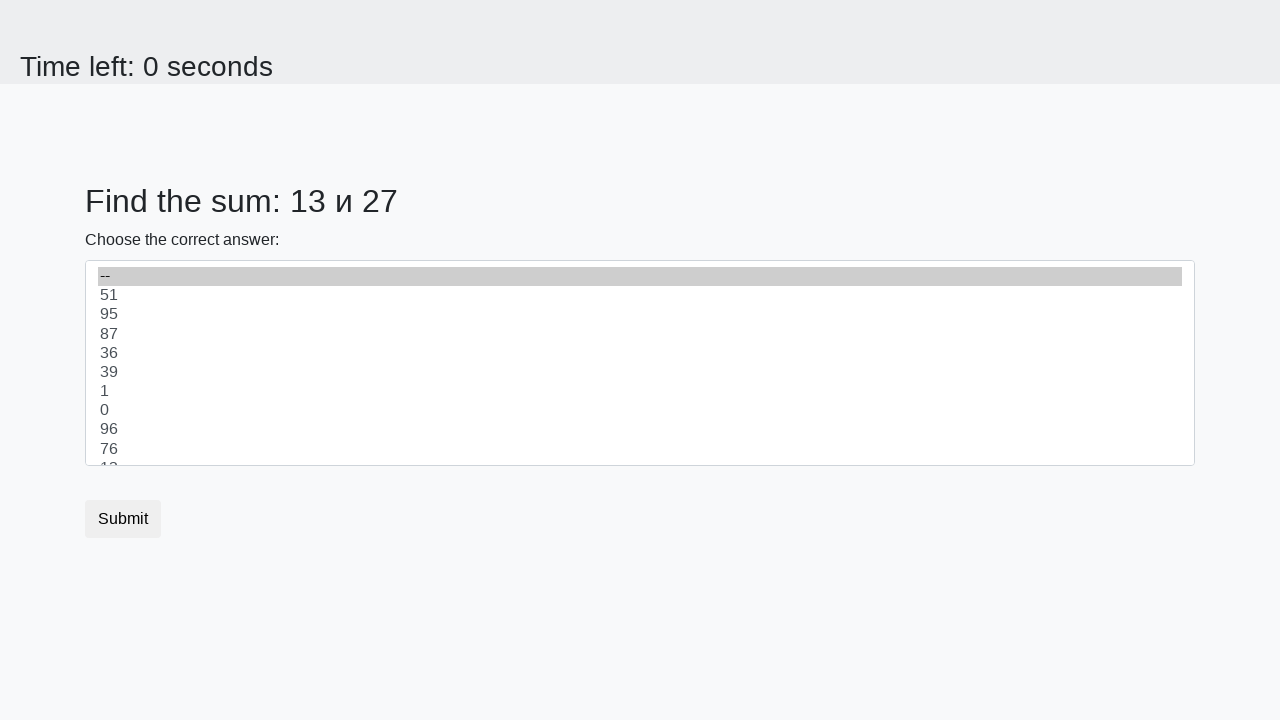

Selected answer '40' from dropdown menu on select
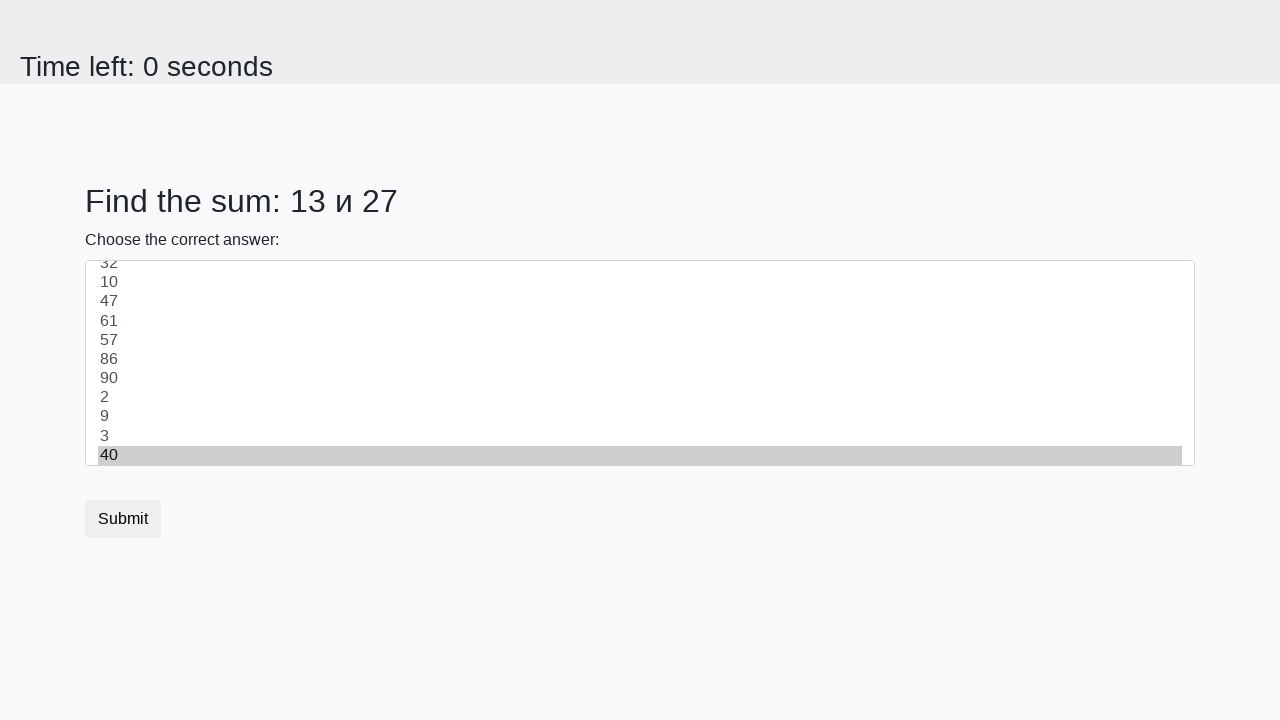

Clicked submit button to complete the math problem at (123, 519) on [type=submit]
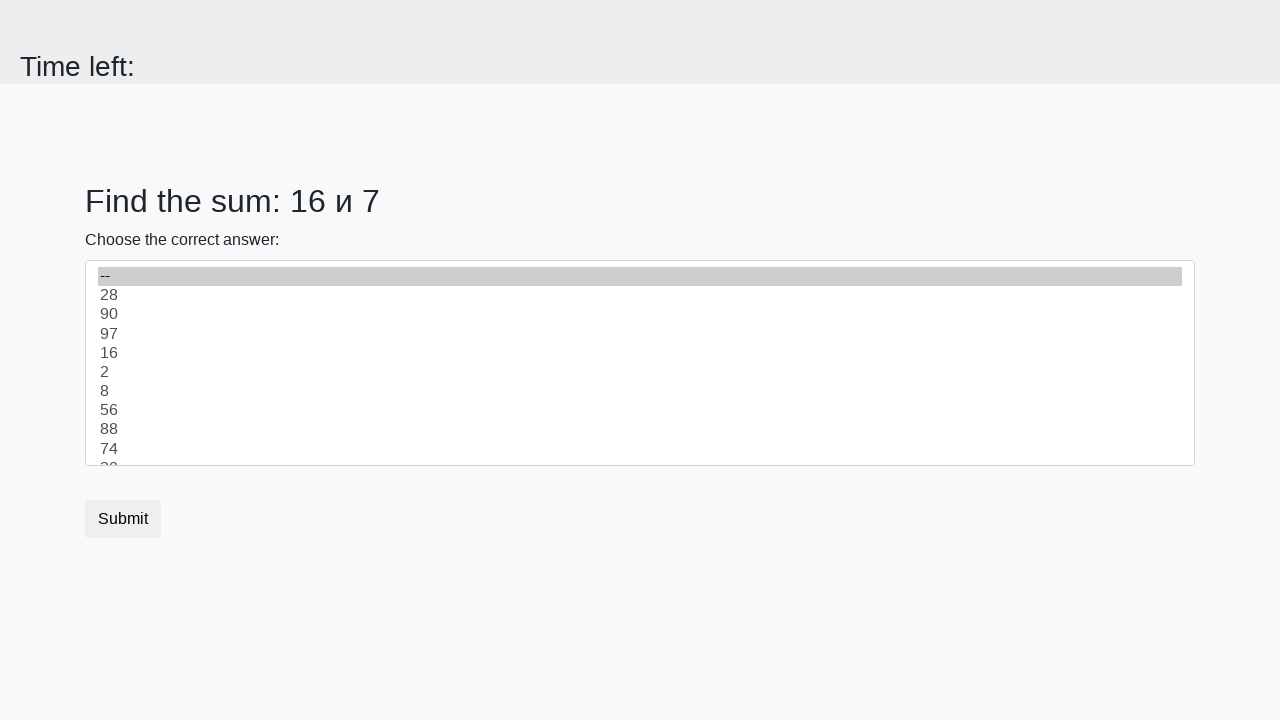

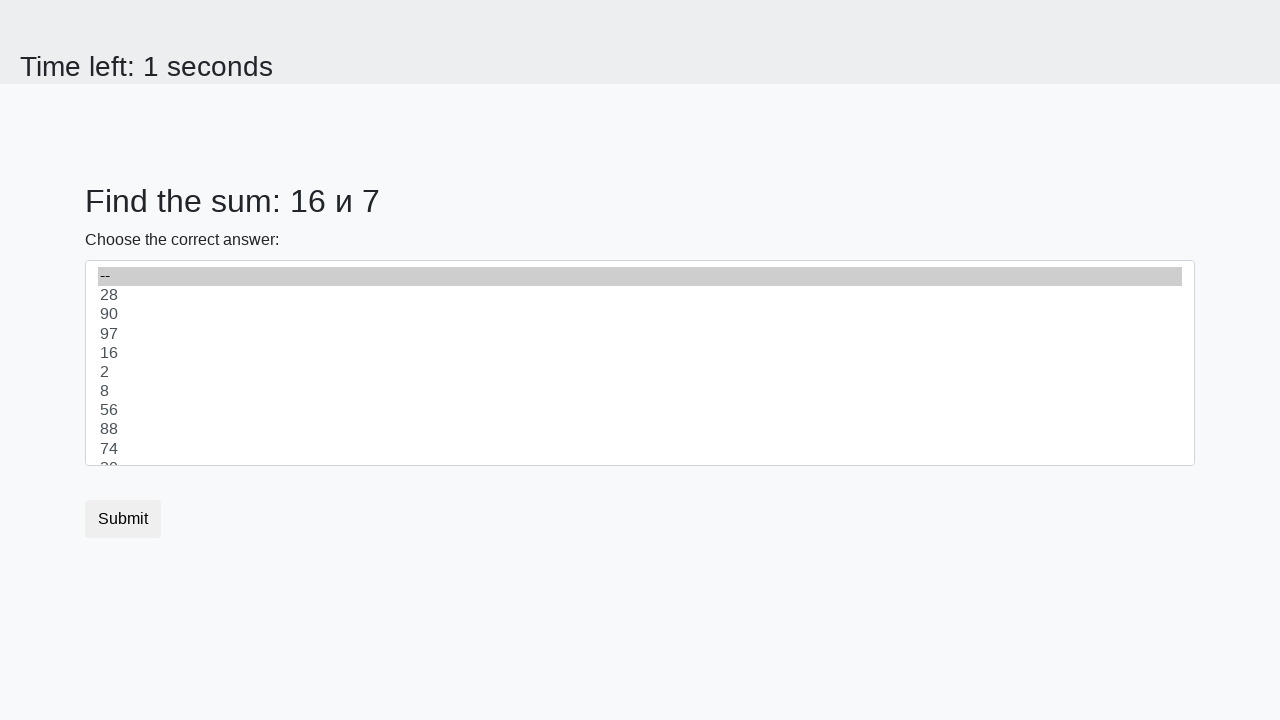